Tests the search functionality on GlobalSQA website by performing three sequential searches for "selenium", "android", and "Coded UI" terms, clearing the search field between each search.

Starting URL: https://www.globalsqa.com/

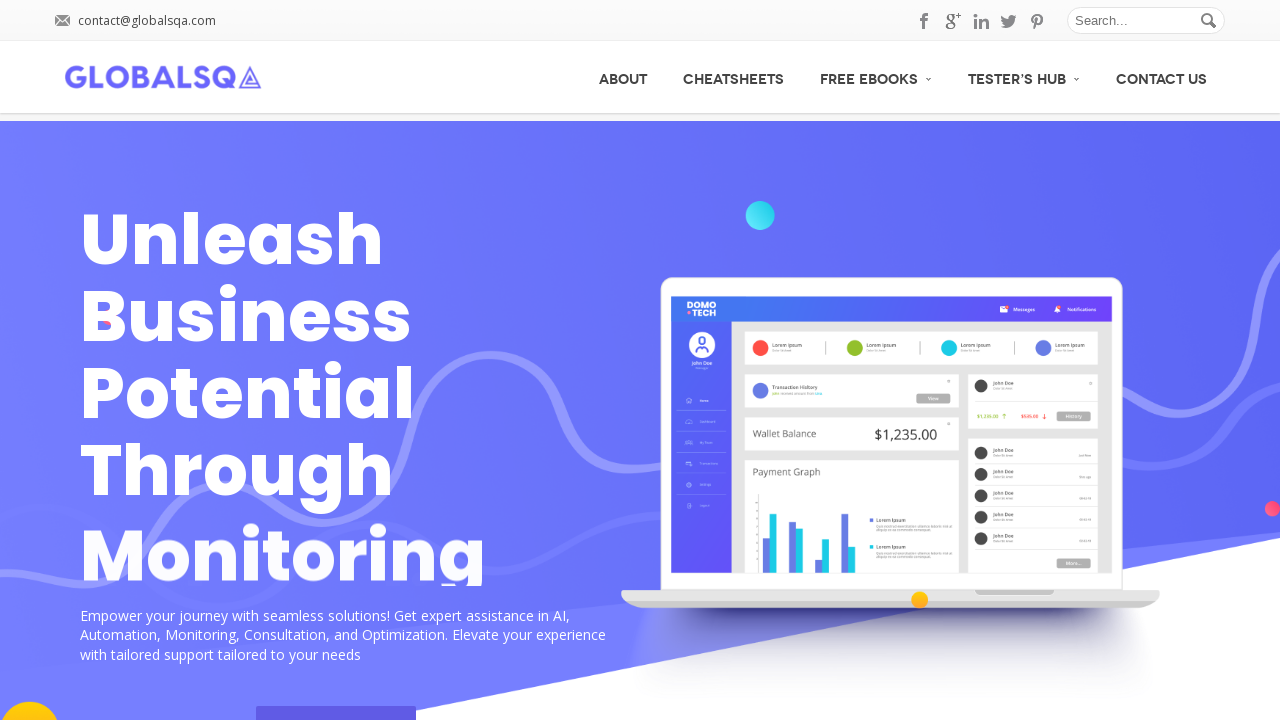

Filled search field with 'selenium' on #s
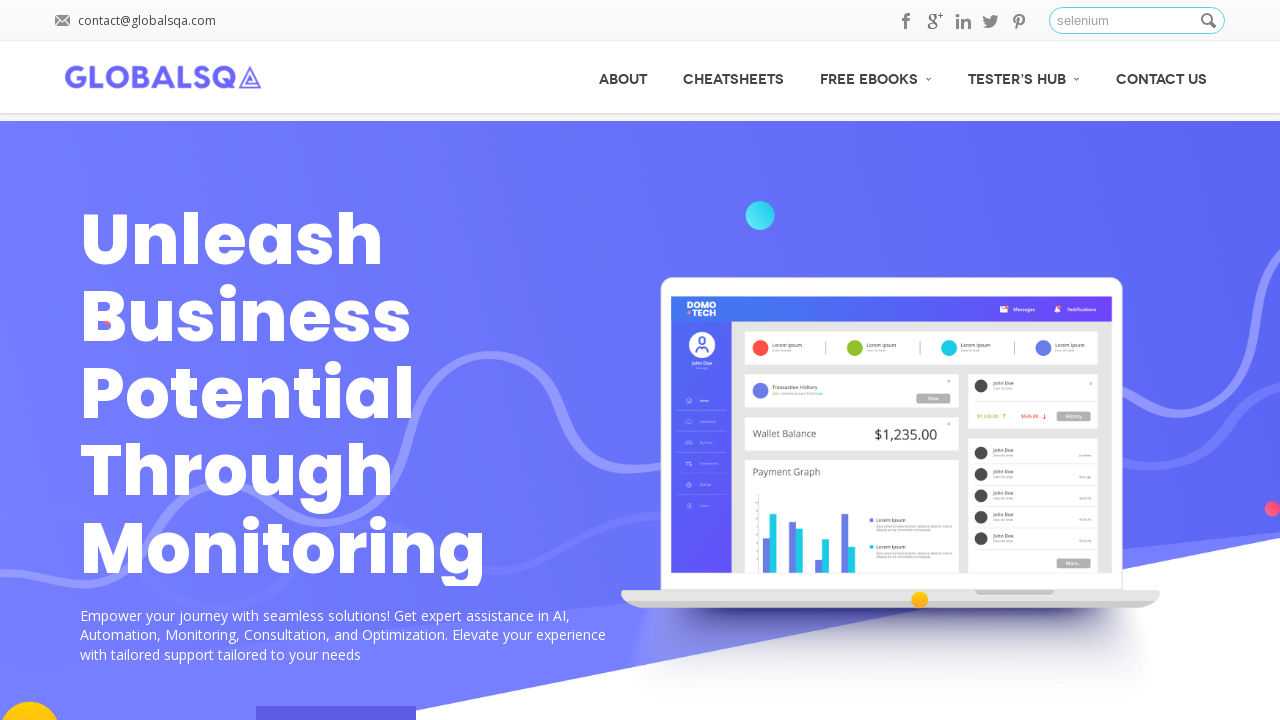

Pressed Enter to search for 'selenium' on #s
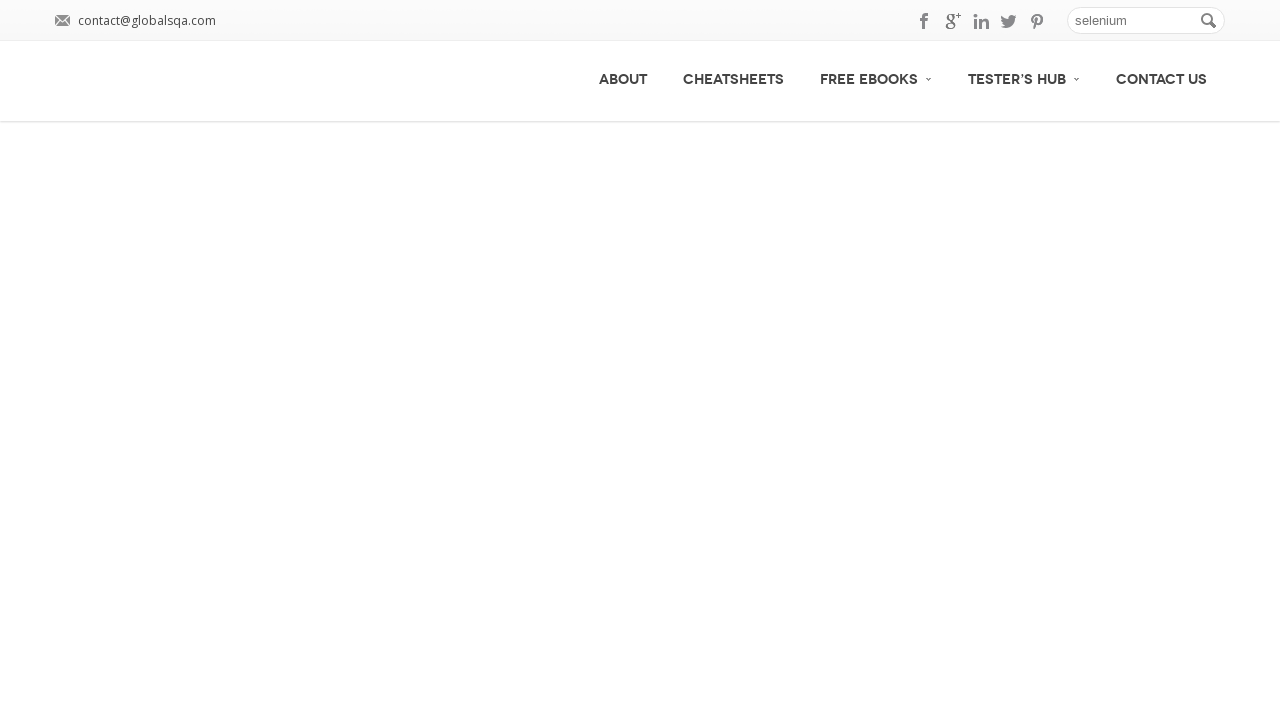

Cleared search field after first search on #s
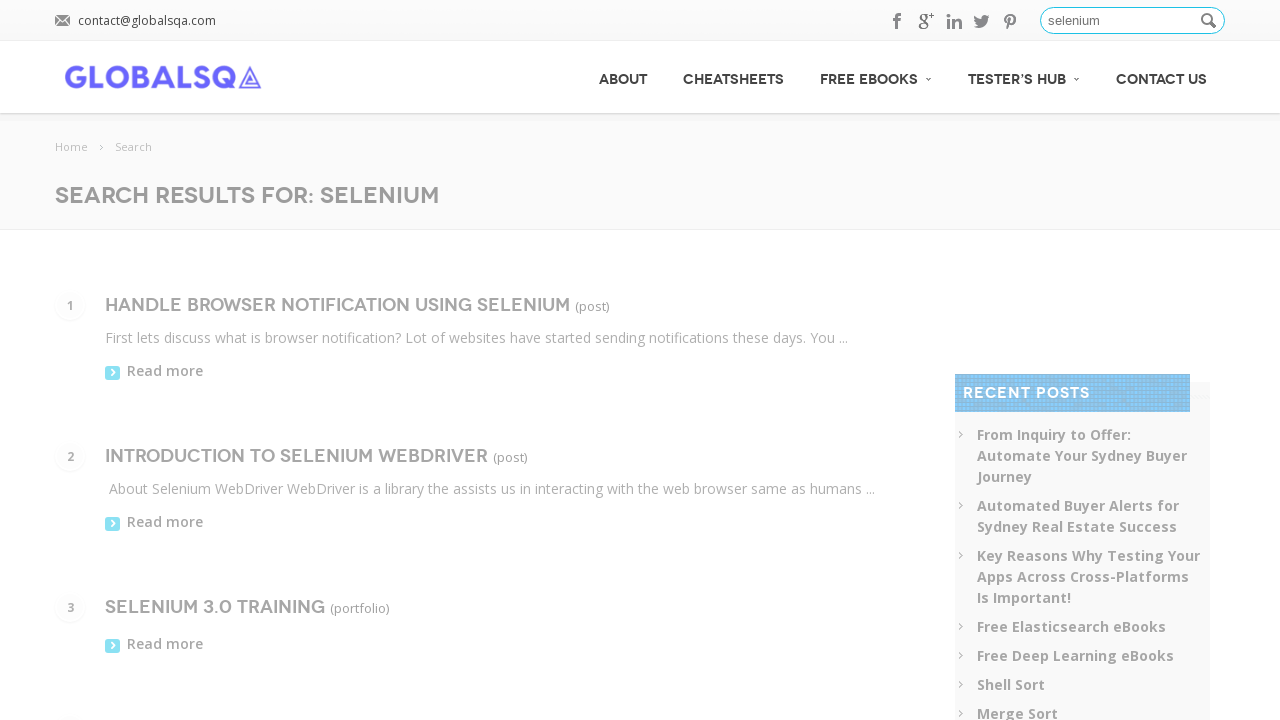

Filled search field with 'android' on #s
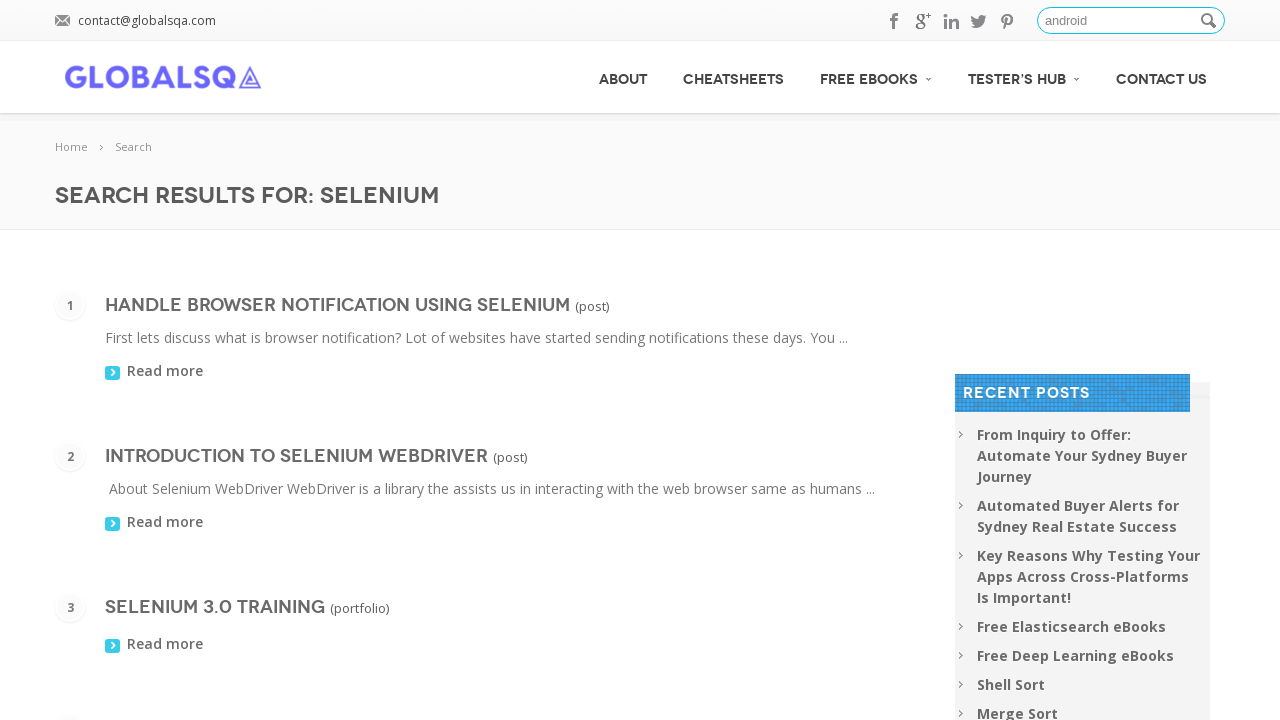

Pressed Enter to search for 'android' on #s
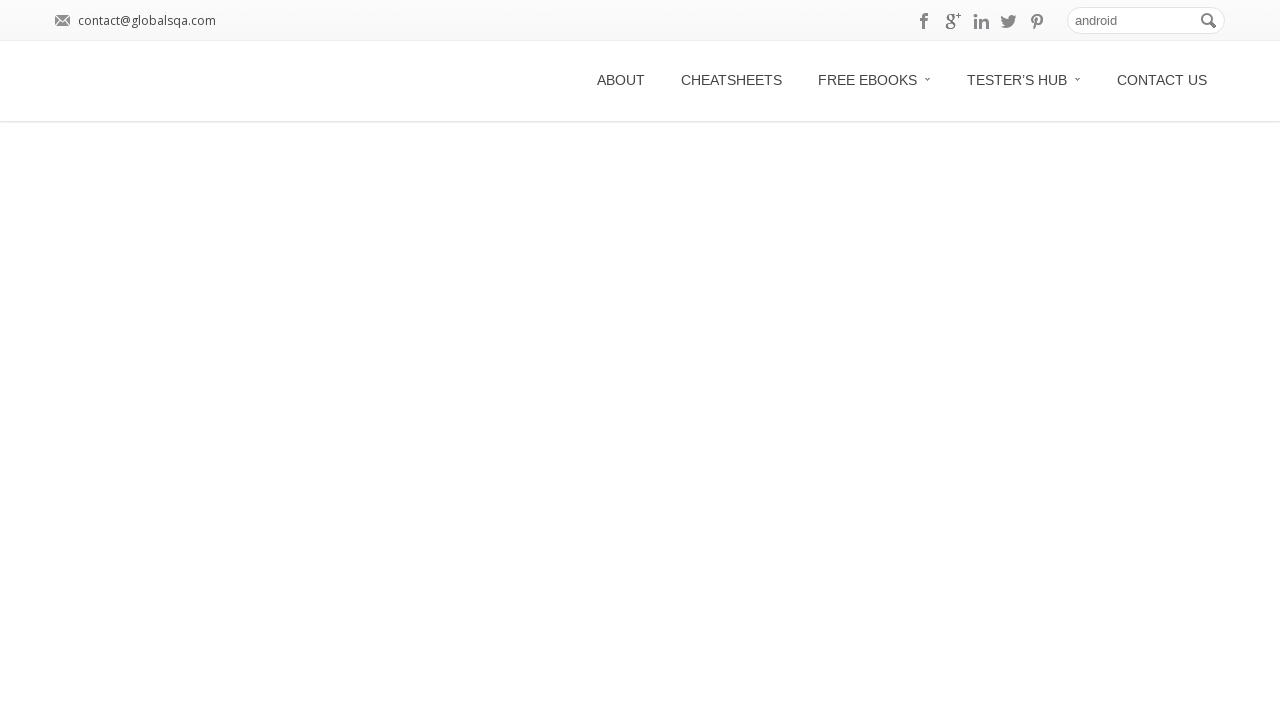

Cleared search field after second search on #s
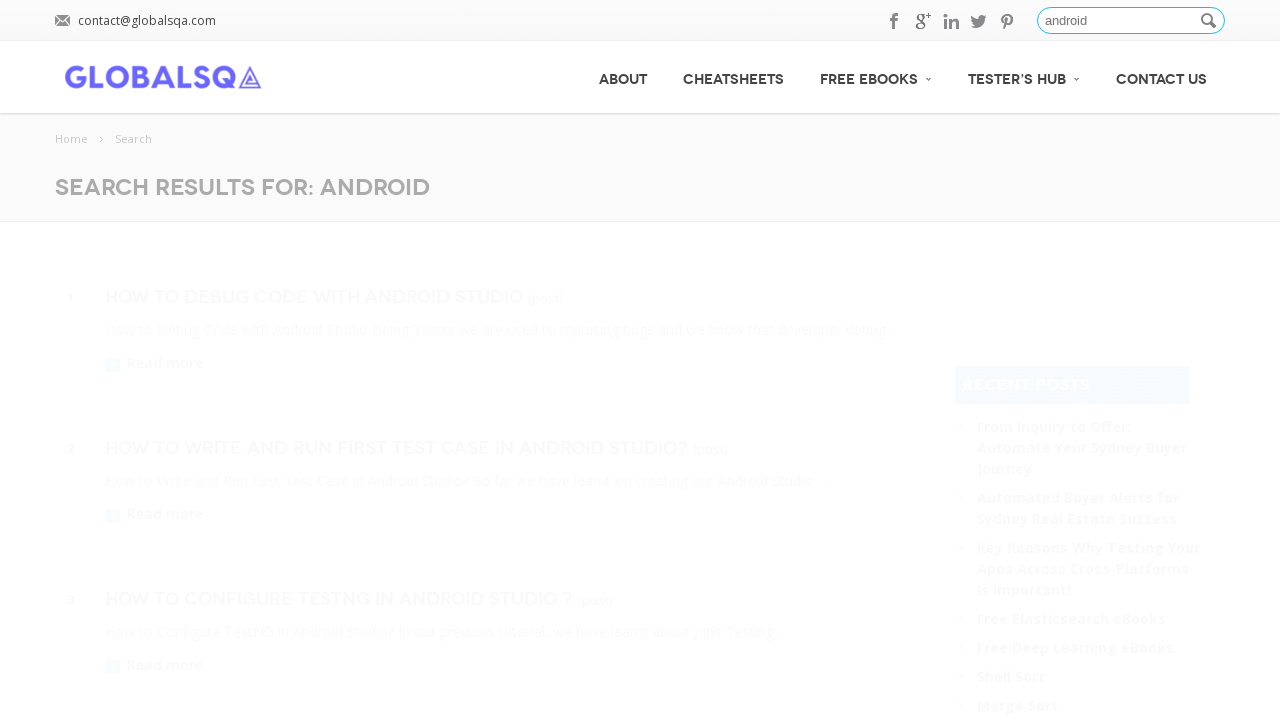

Filled search field with 'Coded UI' on #s
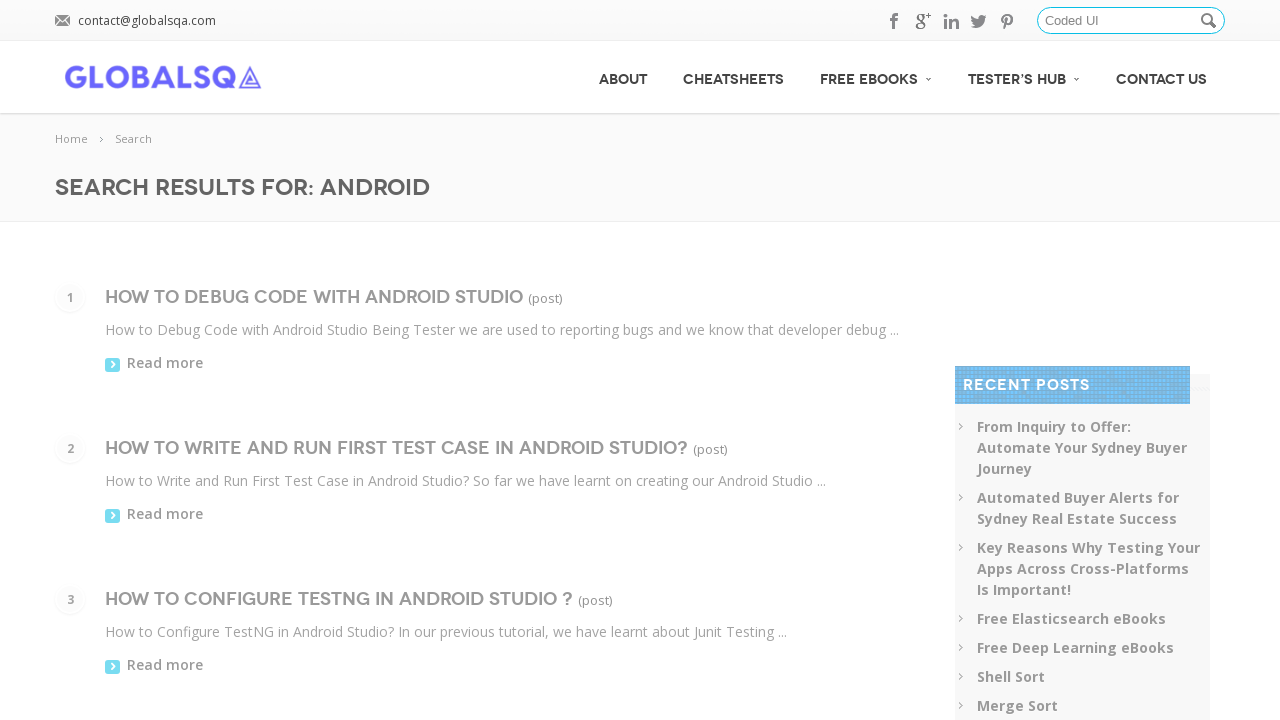

Pressed Enter to search for 'Coded UI' on #s
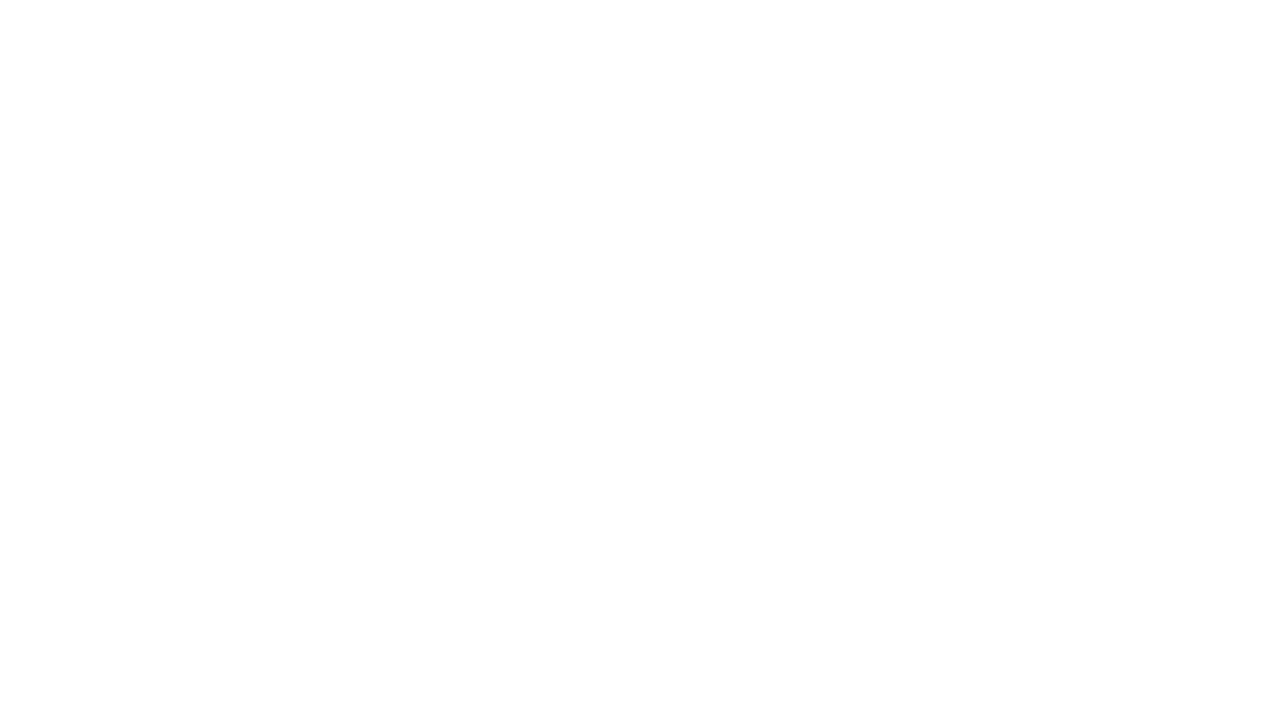

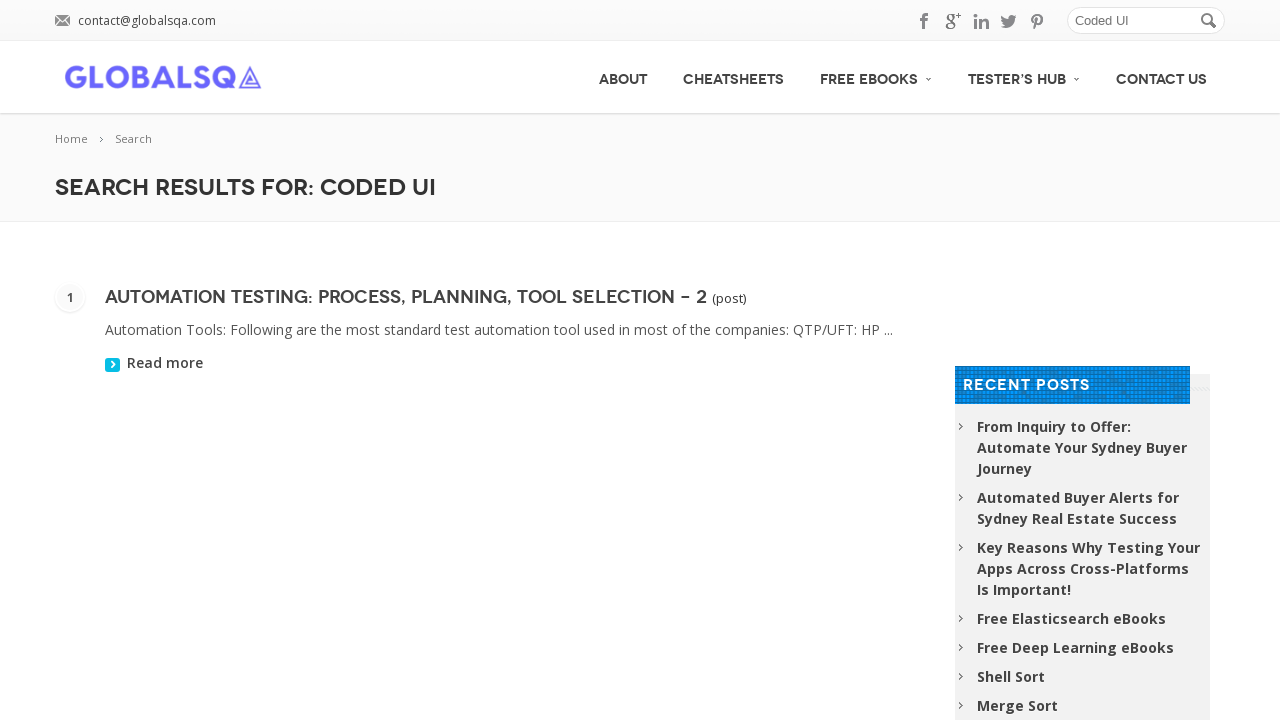